Tests editing a todo item by double-clicking, filling new text, and pressing Enter

Starting URL: https://demo.playwright.dev/todomvc

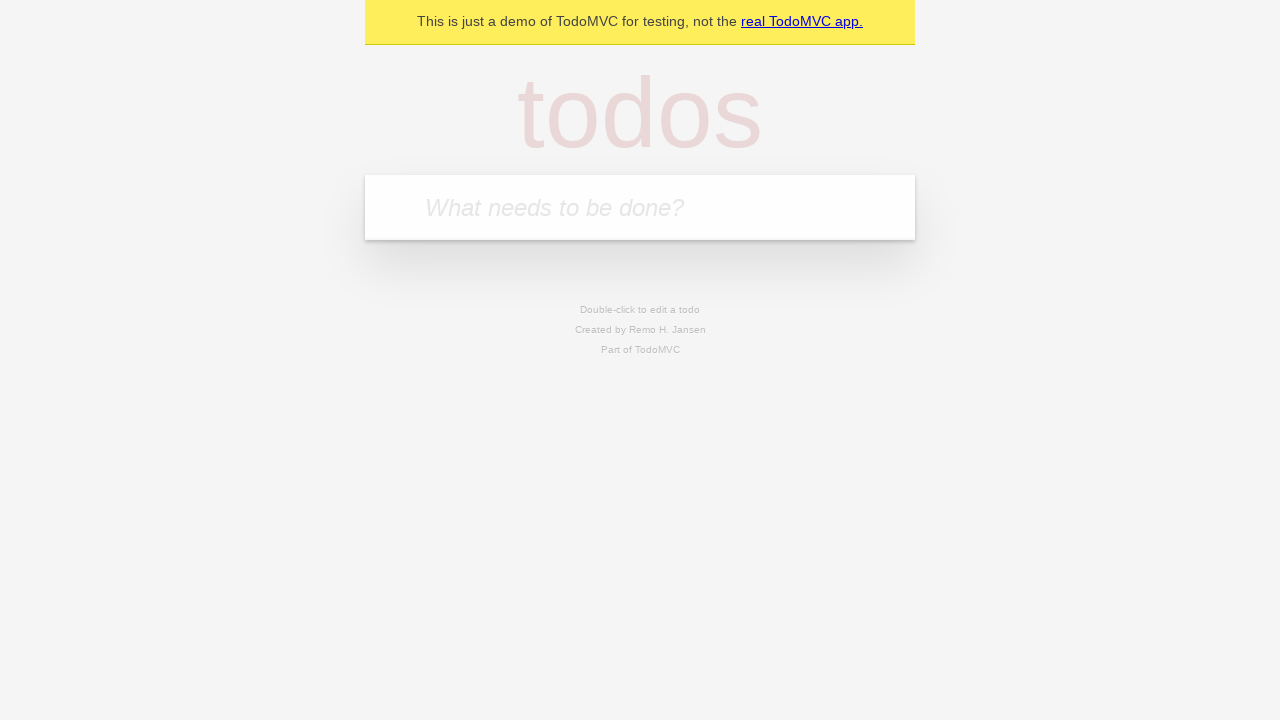

Filled new todo input with 'buy some cheese' on internal:attr=[placeholder="What needs to be done?"i]
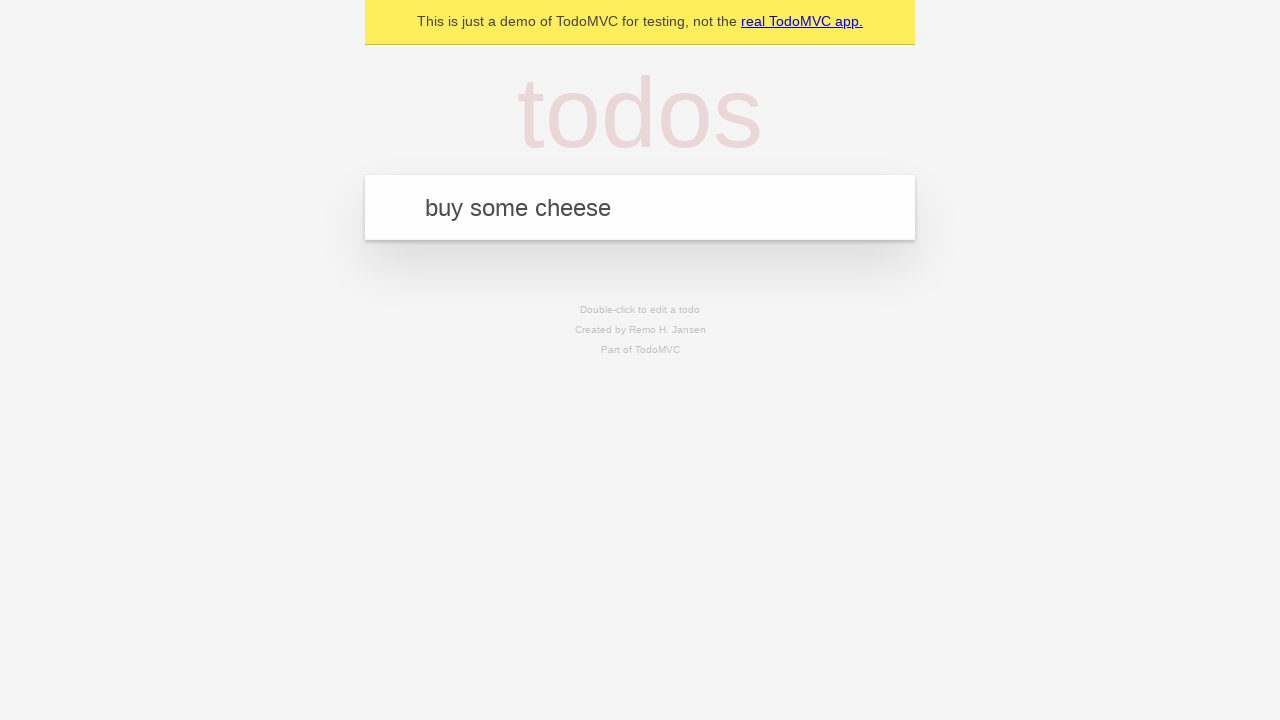

Pressed Enter to create todo 'buy some cheese' on internal:attr=[placeholder="What needs to be done?"i]
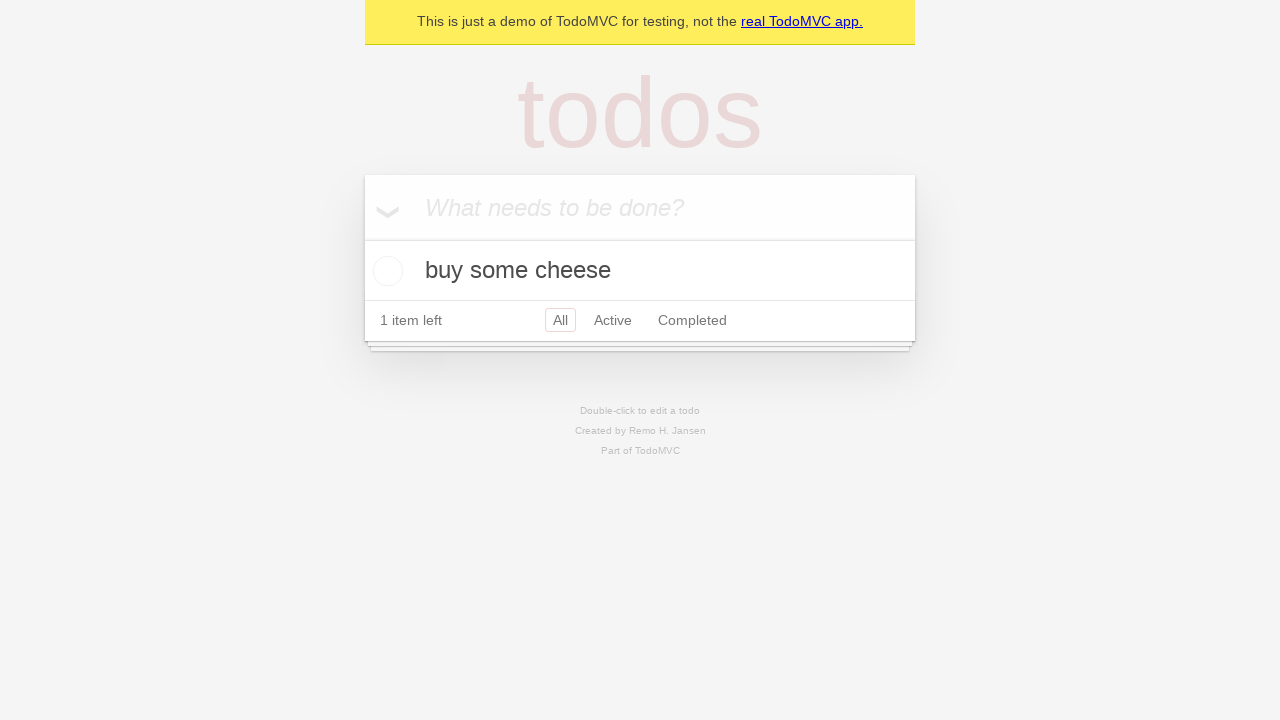

Filled new todo input with 'feed the cat' on internal:attr=[placeholder="What needs to be done?"i]
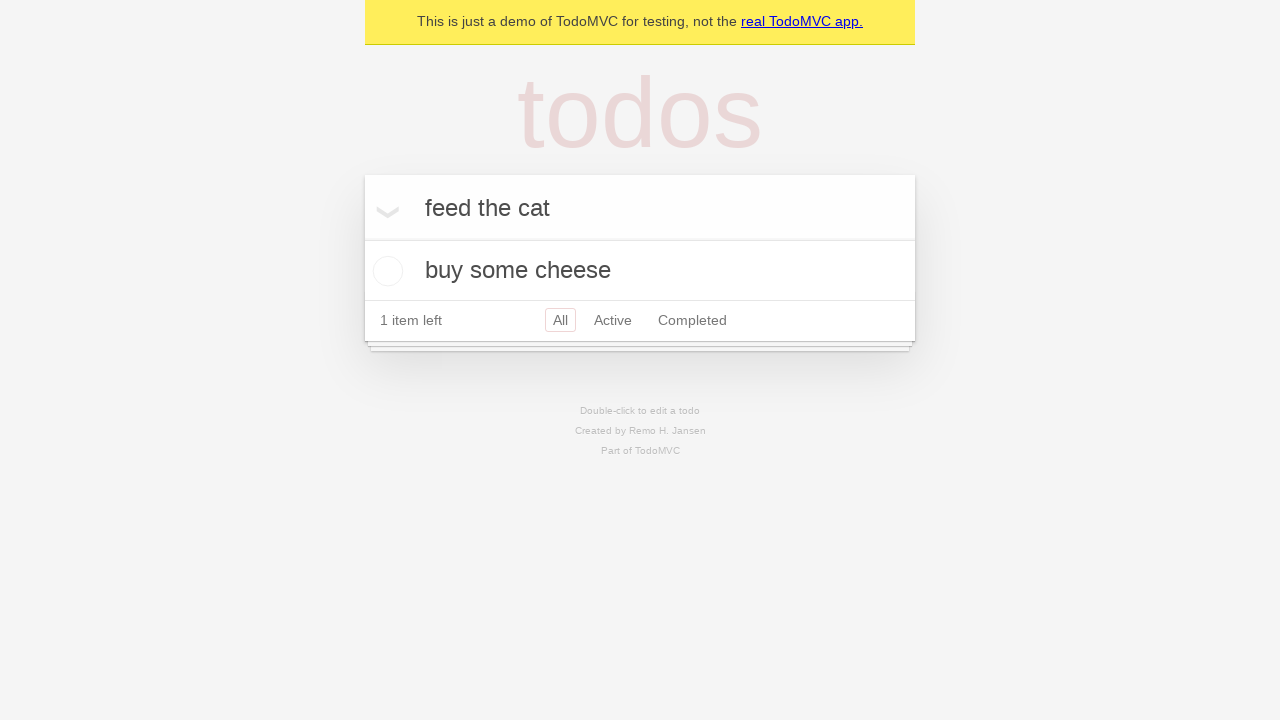

Pressed Enter to create todo 'feed the cat' on internal:attr=[placeholder="What needs to be done?"i]
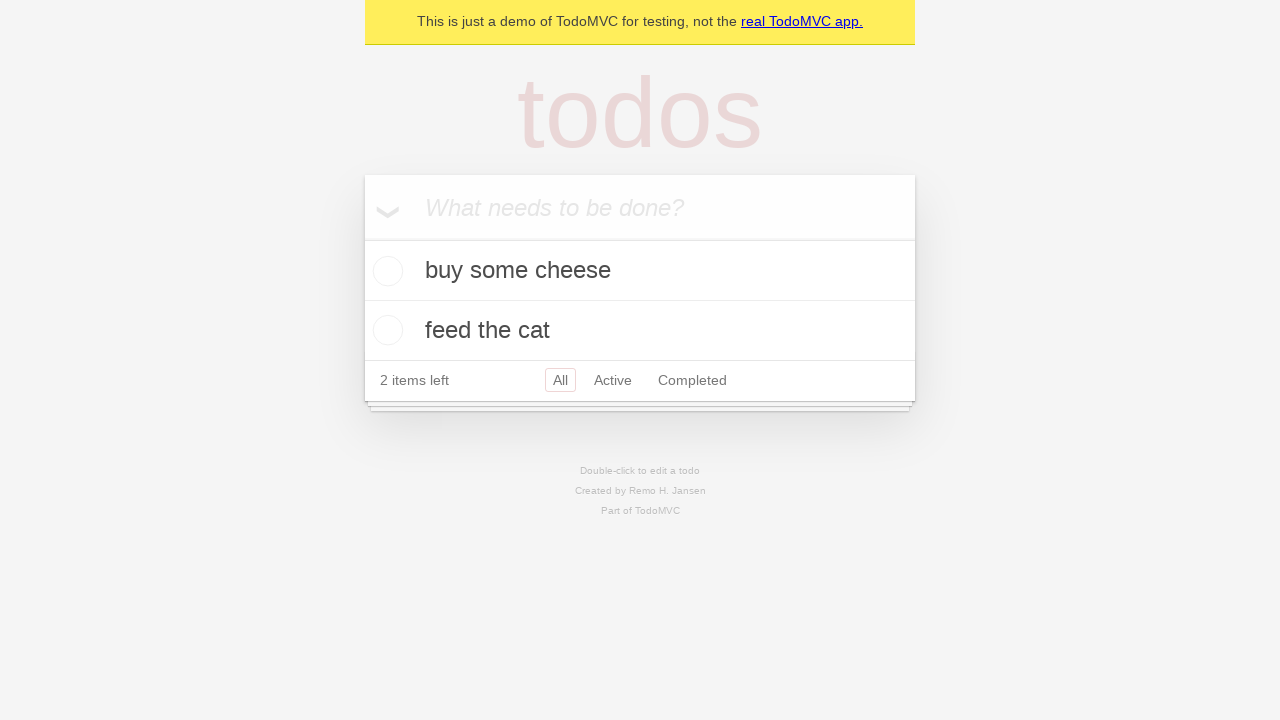

Filled new todo input with 'book a doctors appointment' on internal:attr=[placeholder="What needs to be done?"i]
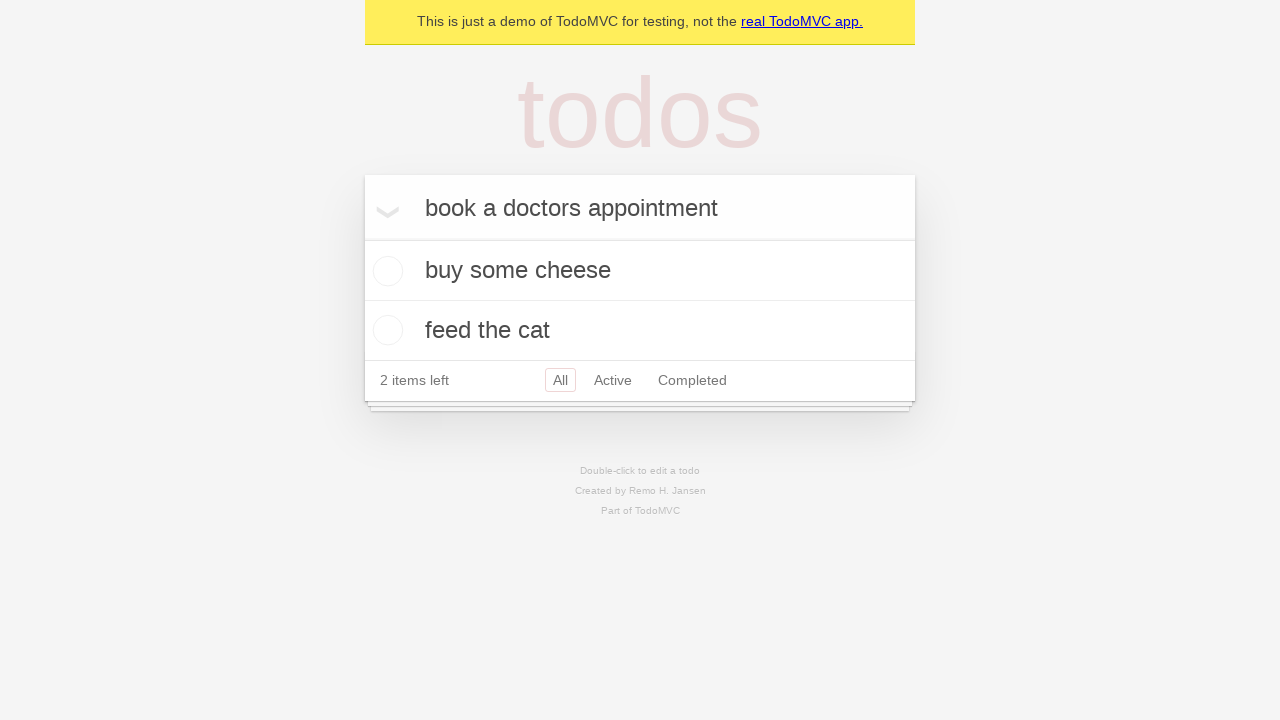

Pressed Enter to create todo 'book a doctors appointment' on internal:attr=[placeholder="What needs to be done?"i]
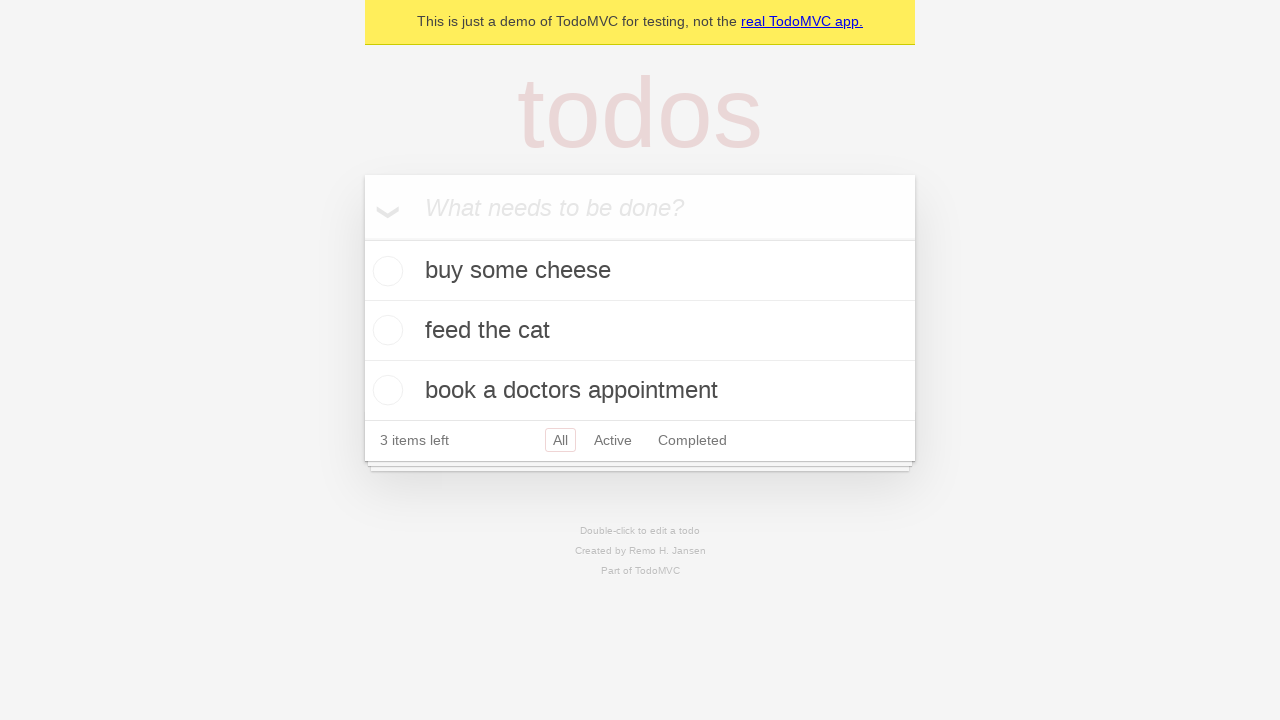

Waited for all 3 todos to be created
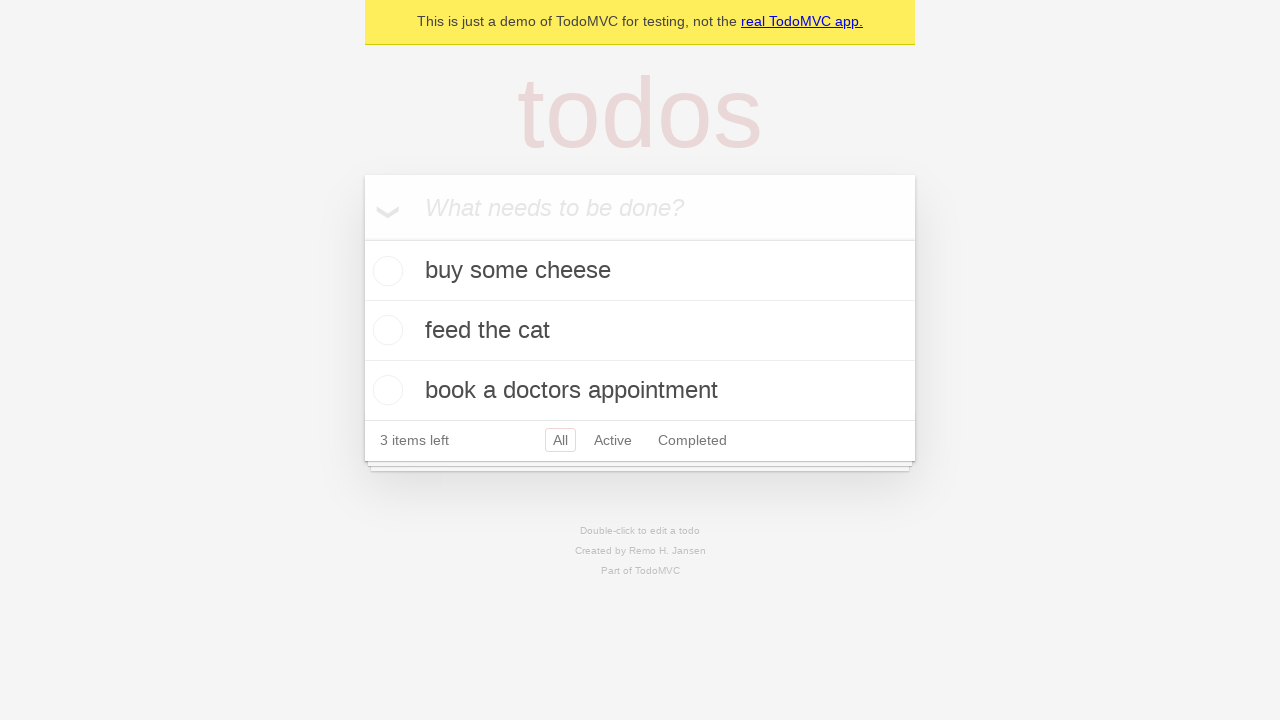

Double-clicked second todo to enter edit mode at (640, 331) on internal:testid=[data-testid="todo-item"s] >> nth=1
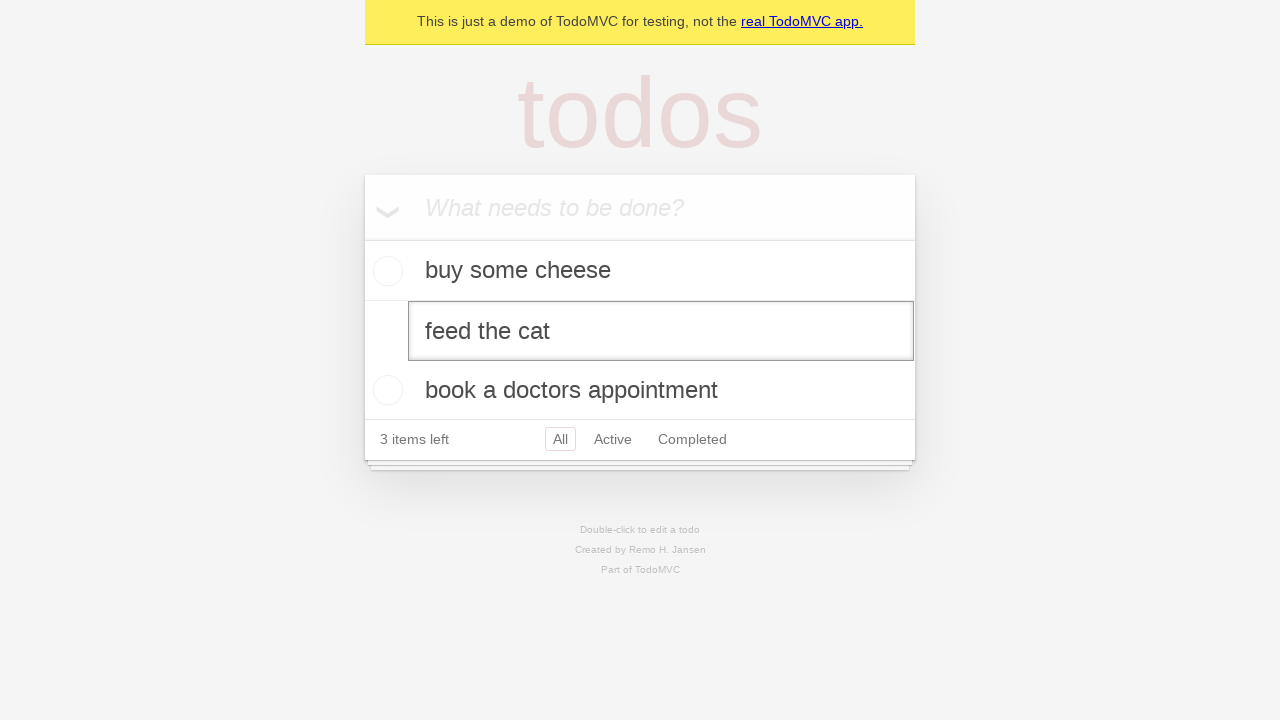

Filled edit input with new text 'buy some sausages' on internal:testid=[data-testid="todo-item"s] >> nth=1 >> internal:role=textbox[nam
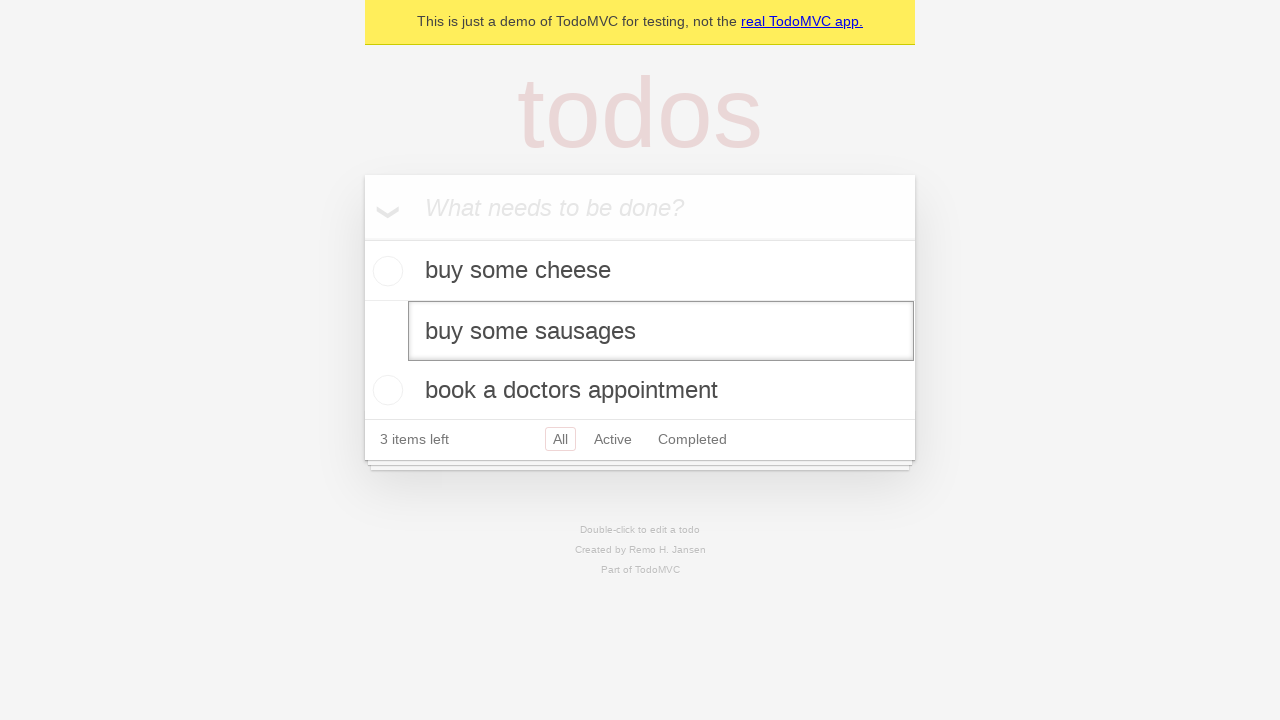

Pressed Enter to confirm todo edit on internal:testid=[data-testid="todo-item"s] >> nth=1 >> internal:role=textbox[nam
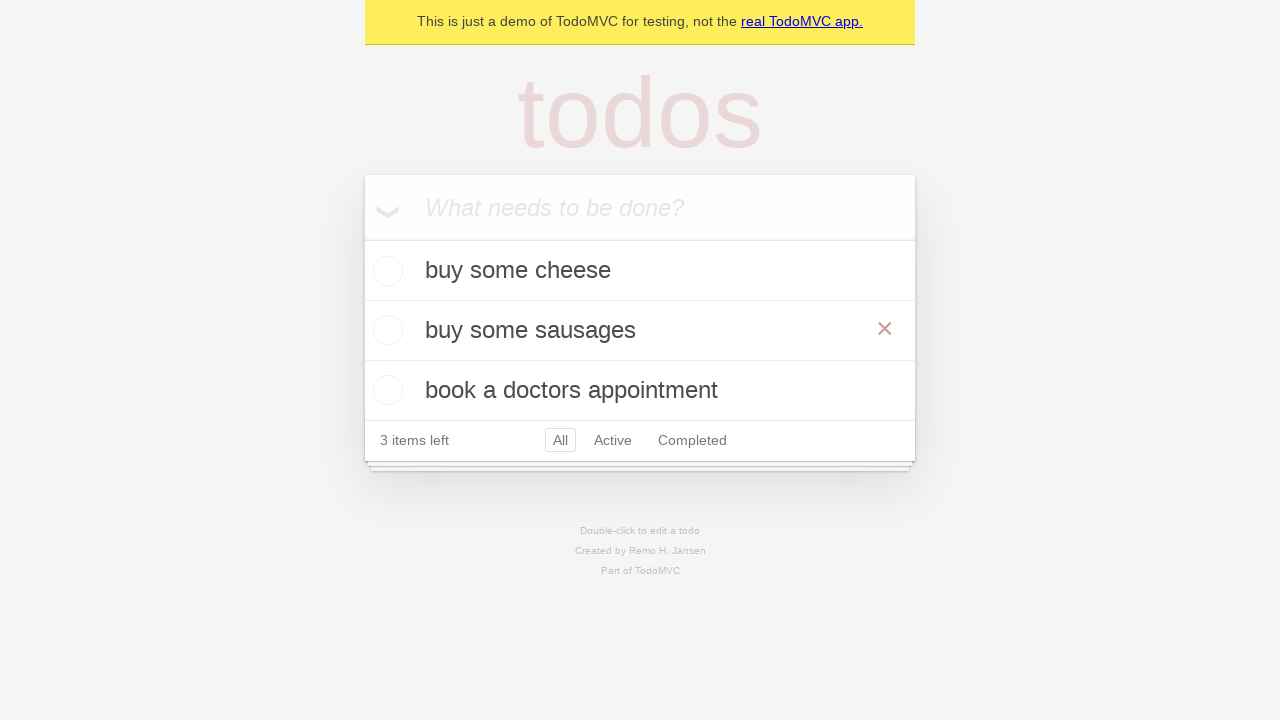

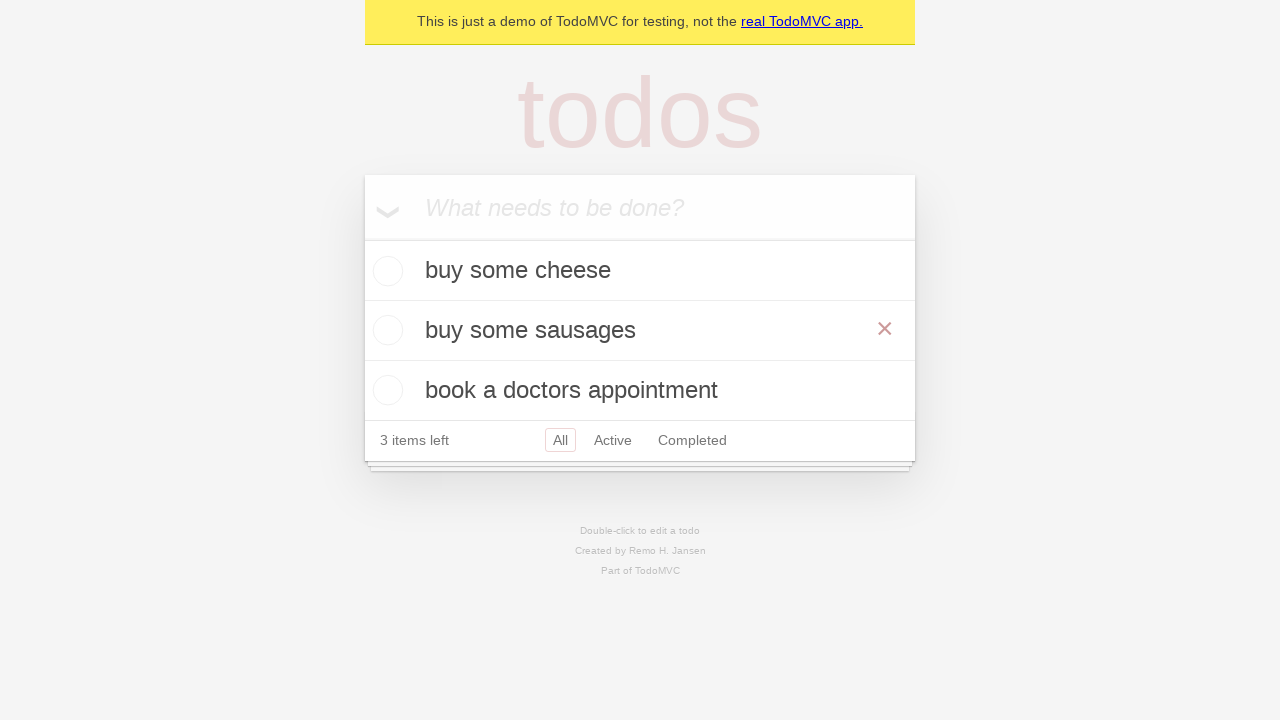